Tests basic navigation on the Demoblaze e-commerce demo site by clicking on the Laptops category link

Starting URL: https://www.demoblaze.com/index.html

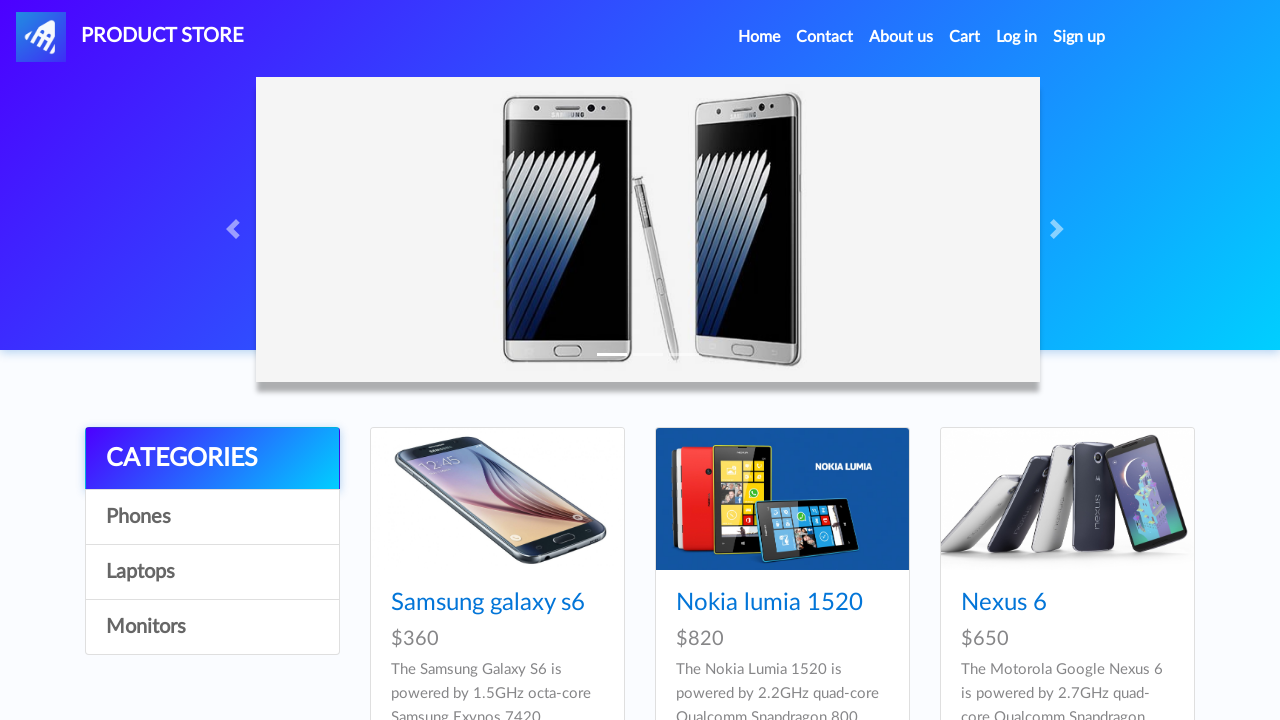

Waited for Laptops category link to be visible
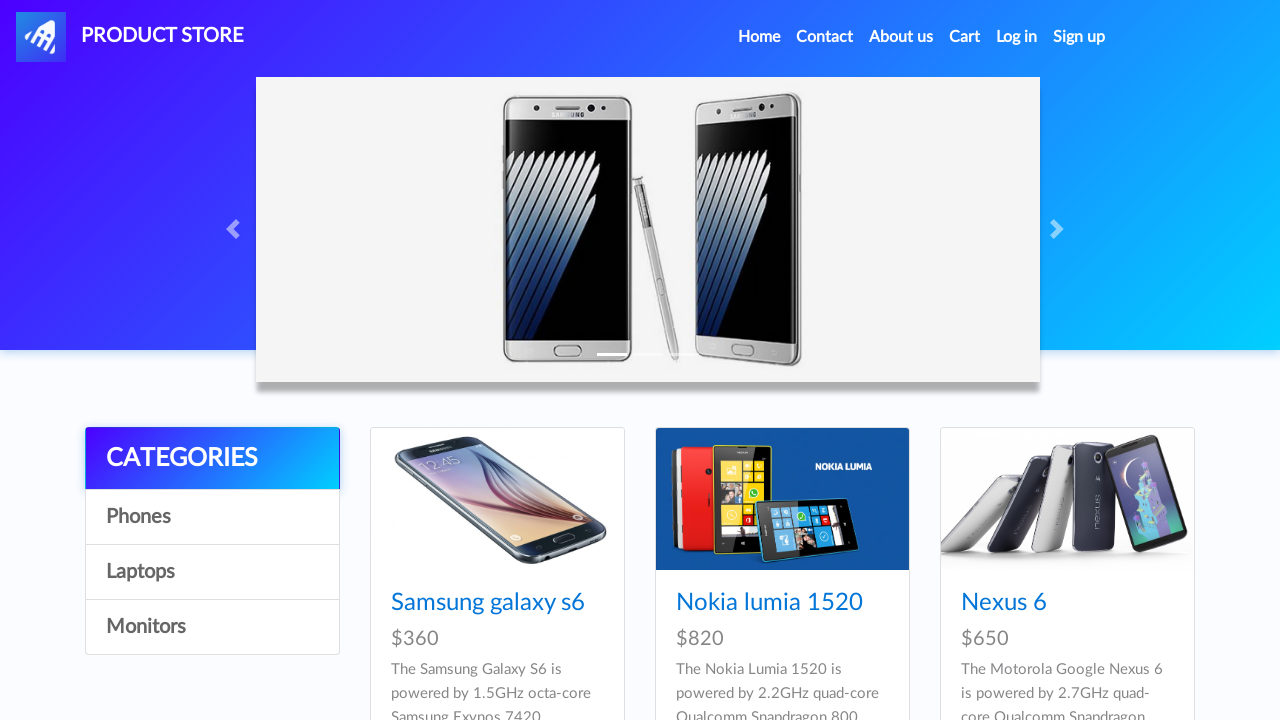

Clicked on Laptops category link at (212, 572) on xpath=//a[.='Laptops']
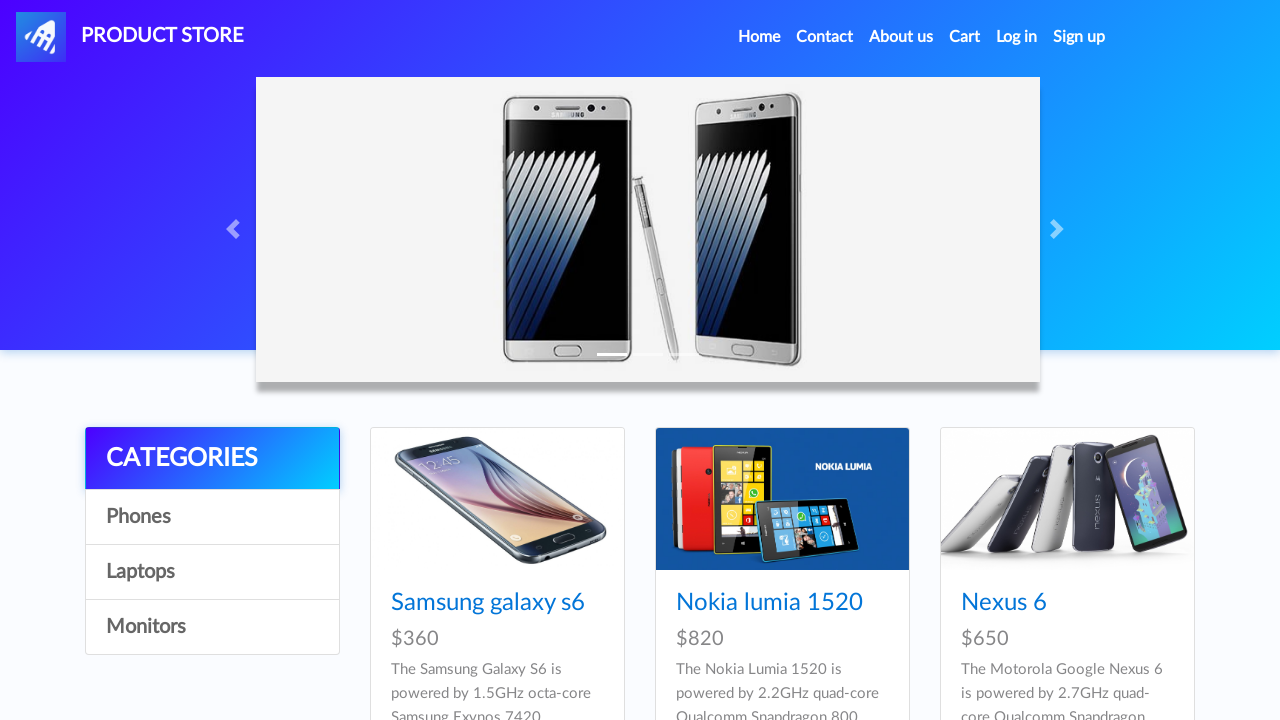

Waited for page to load after clicking Laptops category
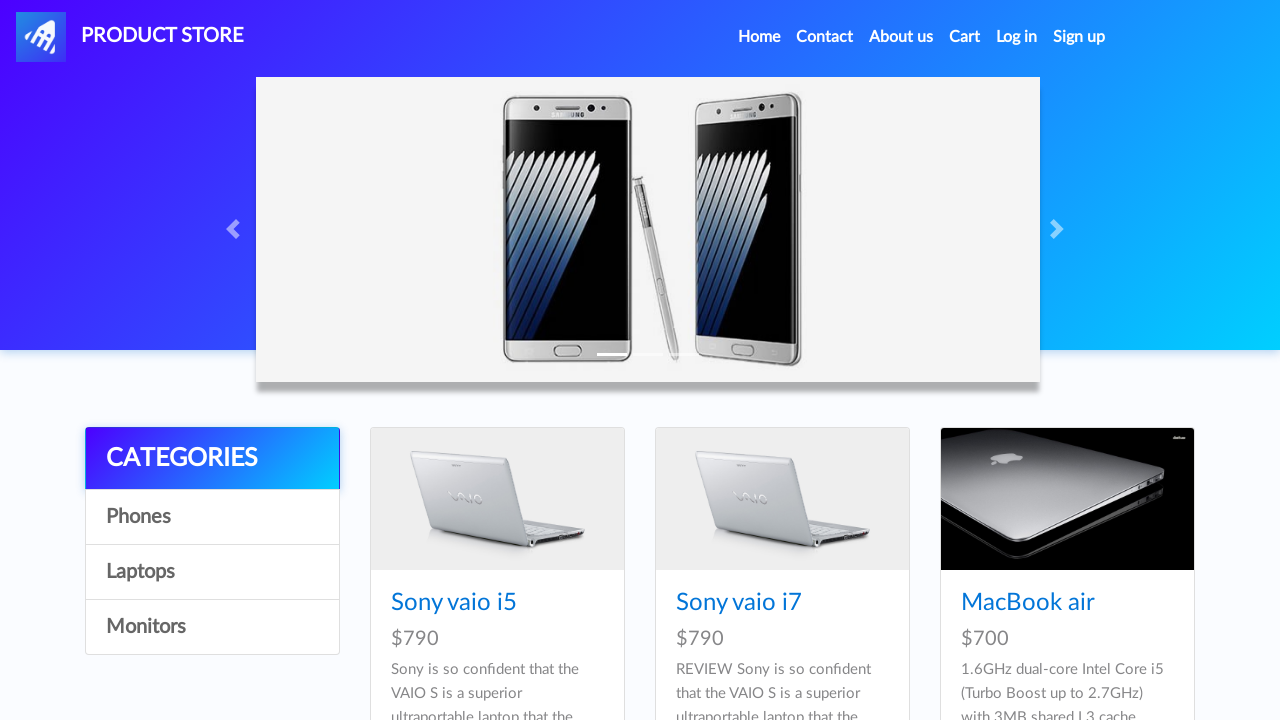

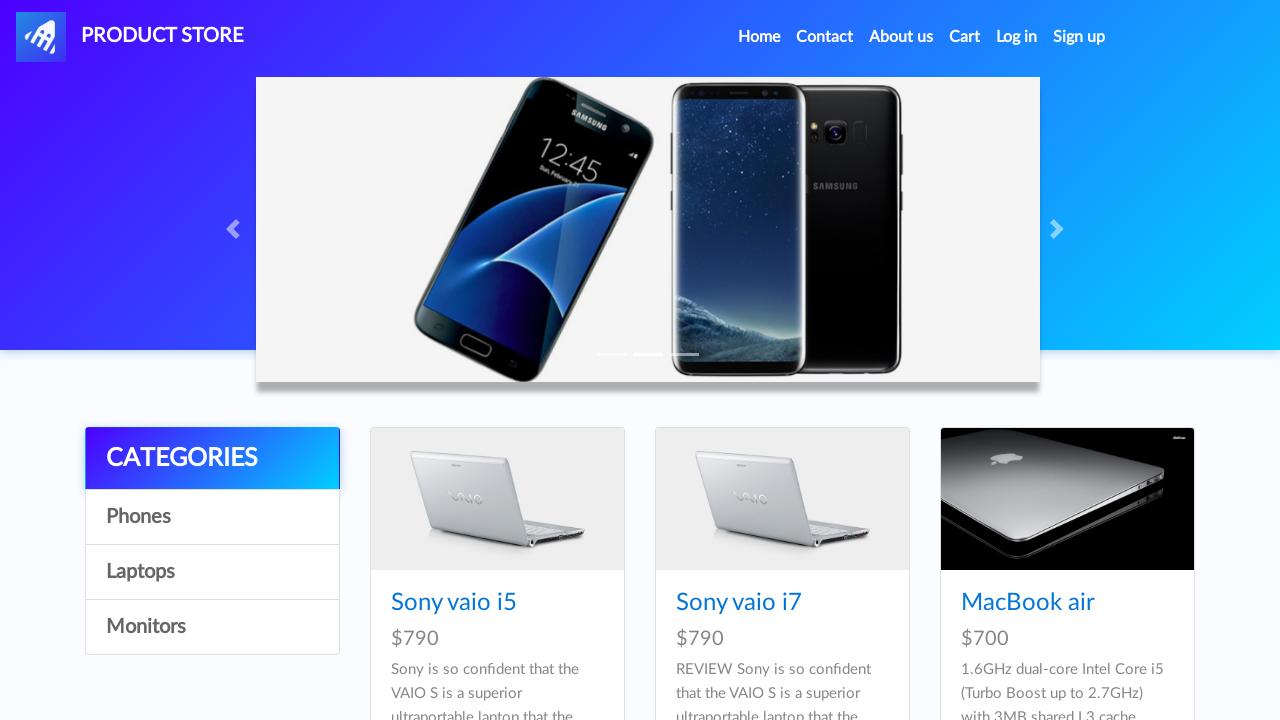